Tests clicking the letter F link and verifies navigation to the F category page

Starting URL: https://www.99-bottles-of-beer.net/abc.html

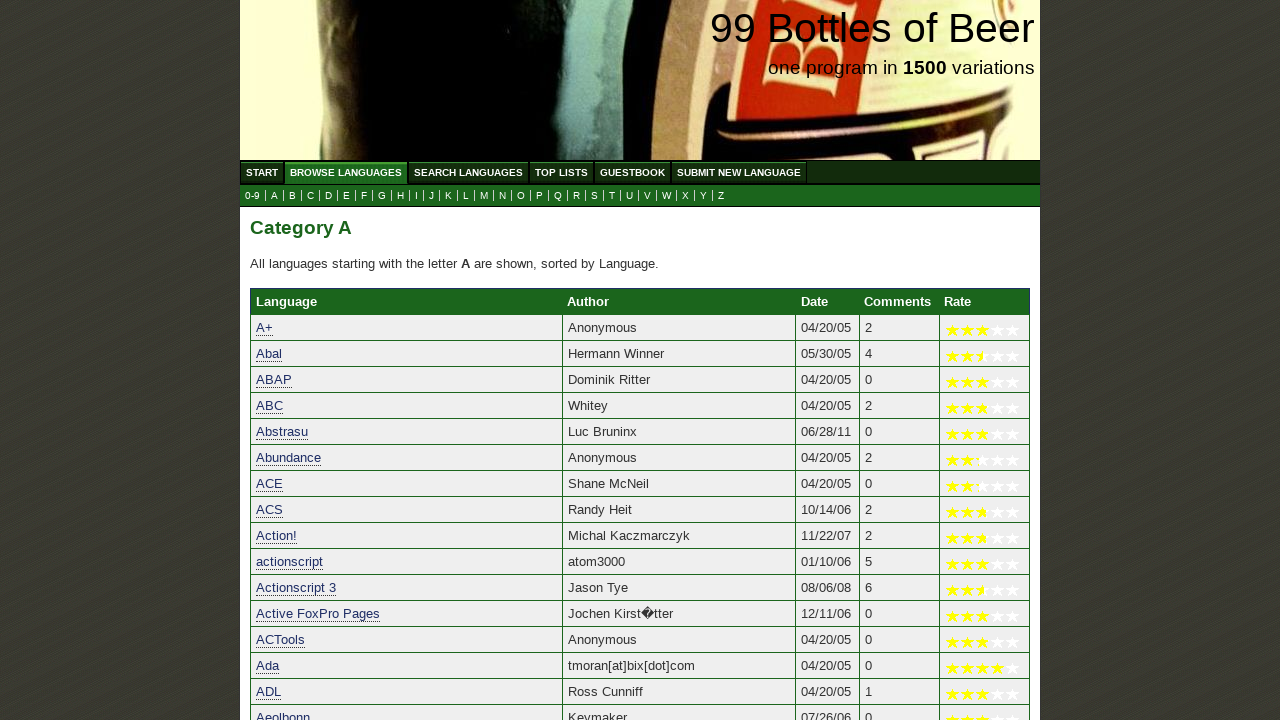

Clicked the letter F link to navigate to F category page at (364, 196) on a[href='f.html']
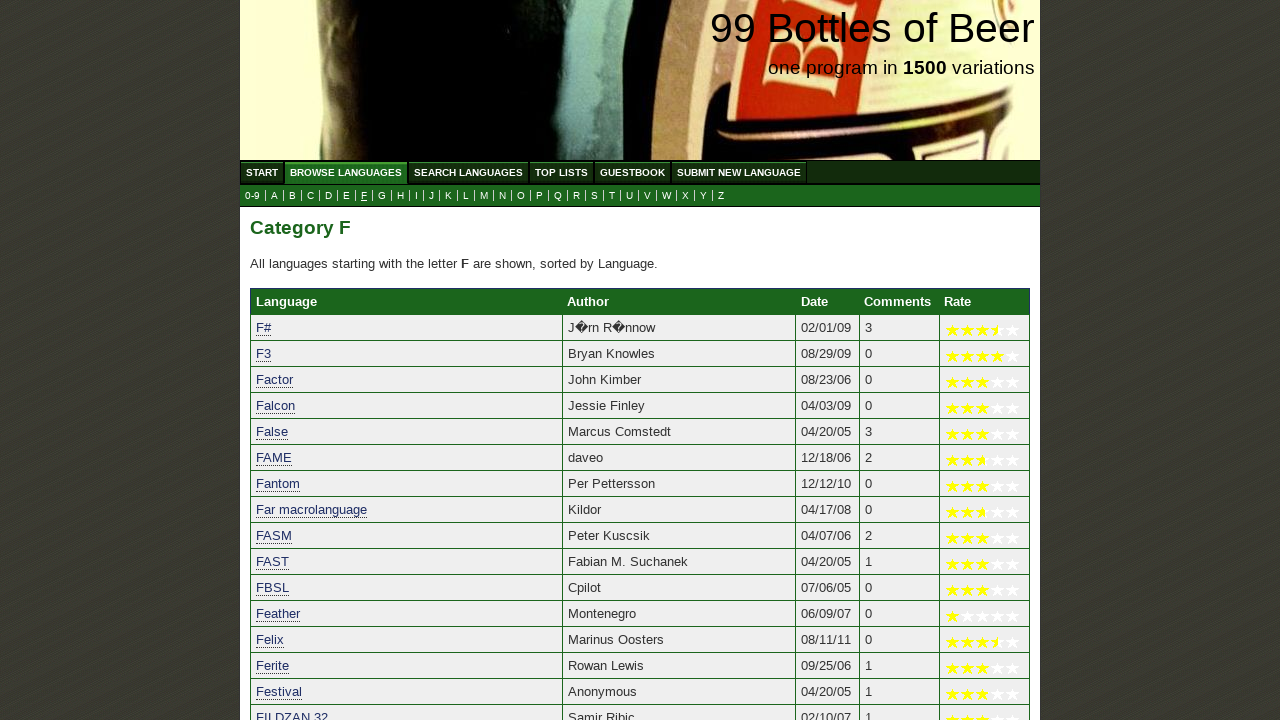

F category page loaded and results are visible
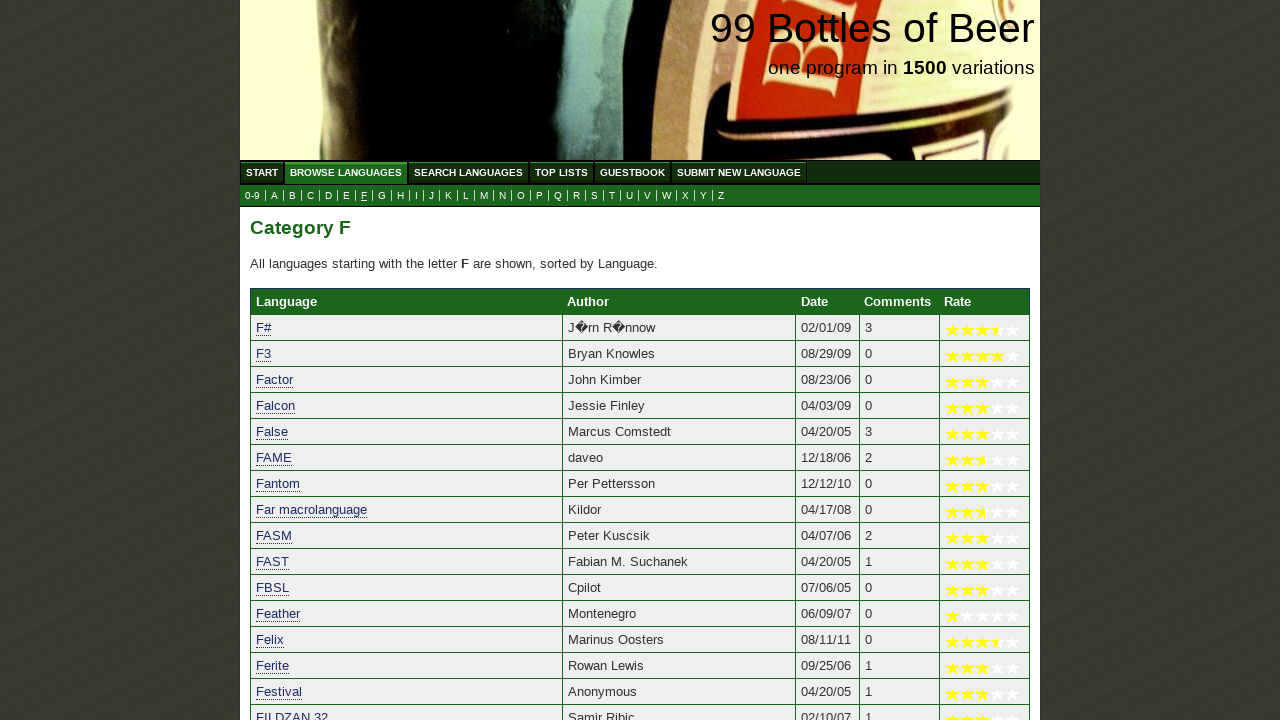

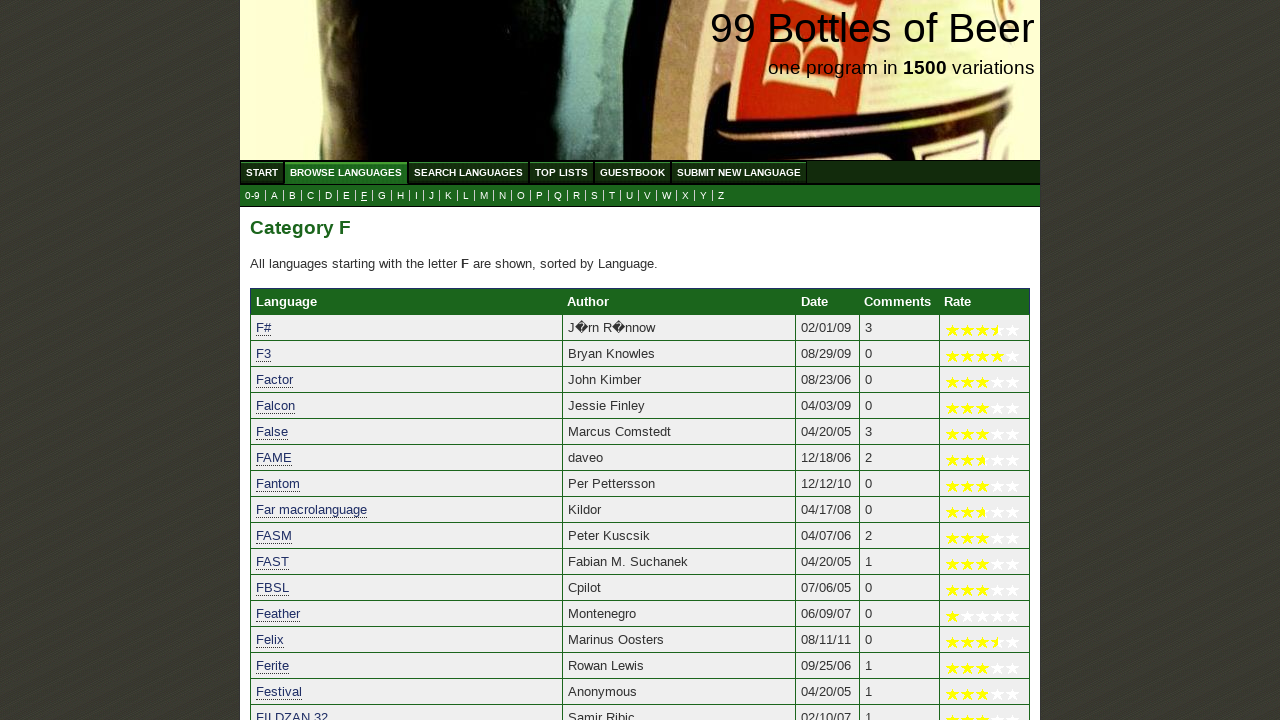